Tests a jQuery combo tree dropdown by opening it and selecting multiple choices from the hierarchical dropdown menu

Starting URL: https://www.jqueryscript.net/demo/Drop-Down-Combo-Tree/

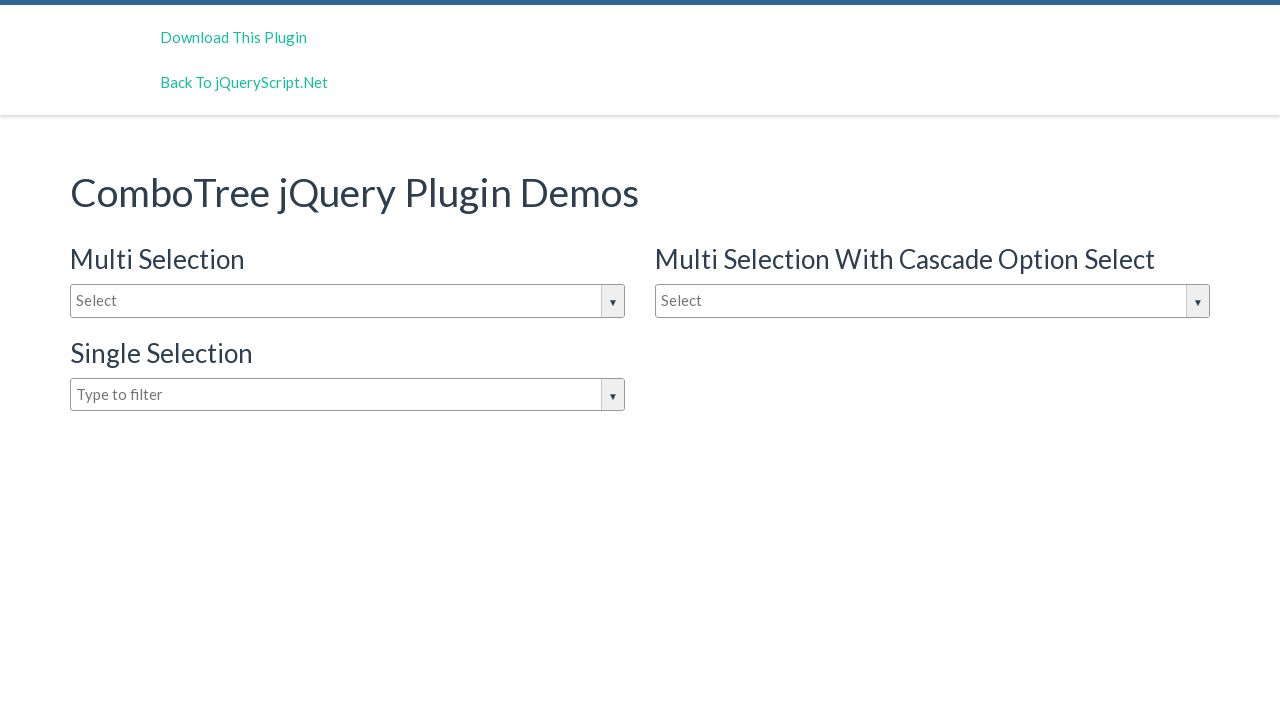

Clicked on dropdown input to open jQuery combo tree at (348, 301) on #justAnInputBox
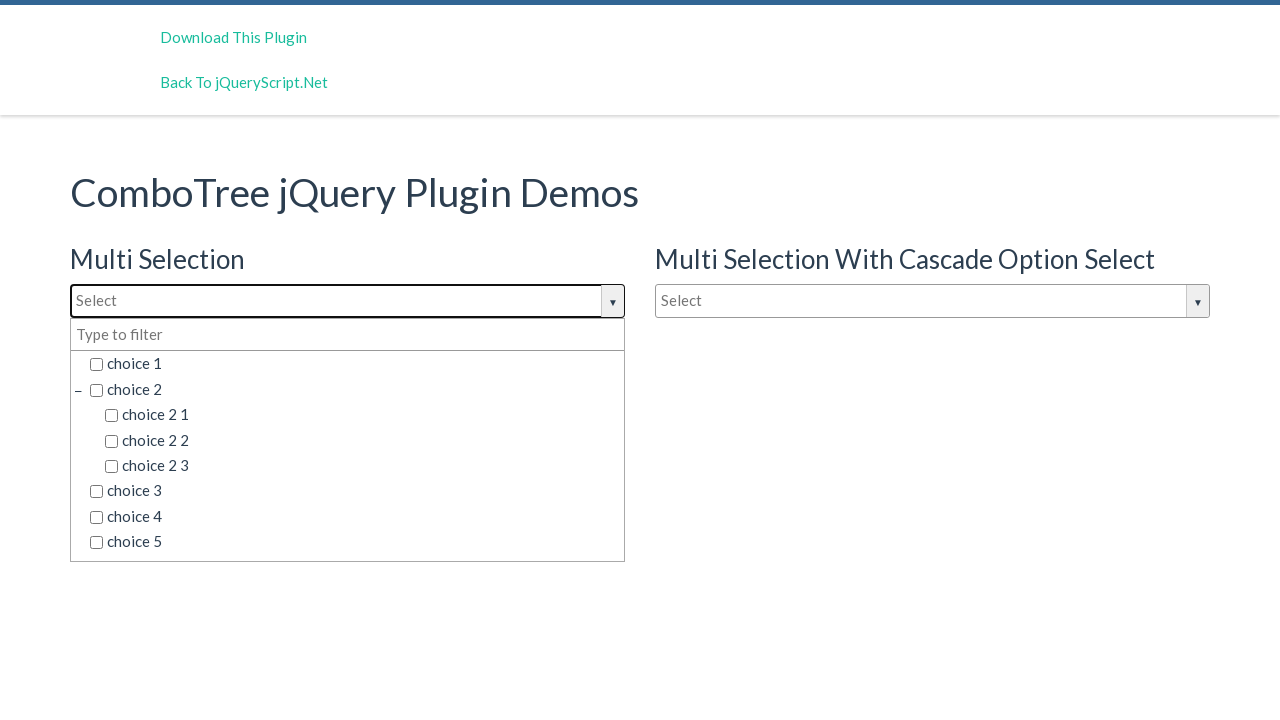

Dropdown options became visible
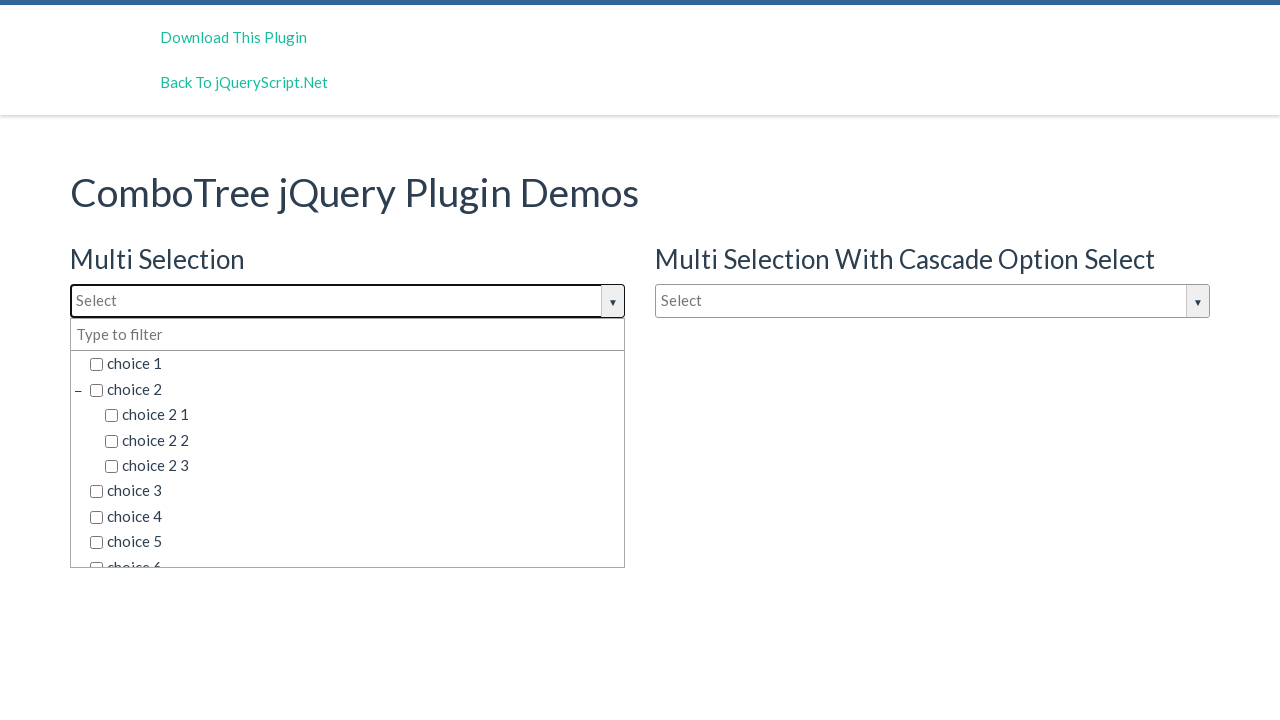

Selected 'choice 2 3' from the hierarchical dropdown at (362, 466) on span.comboTreeItemTitle:has-text('choice 2 3')
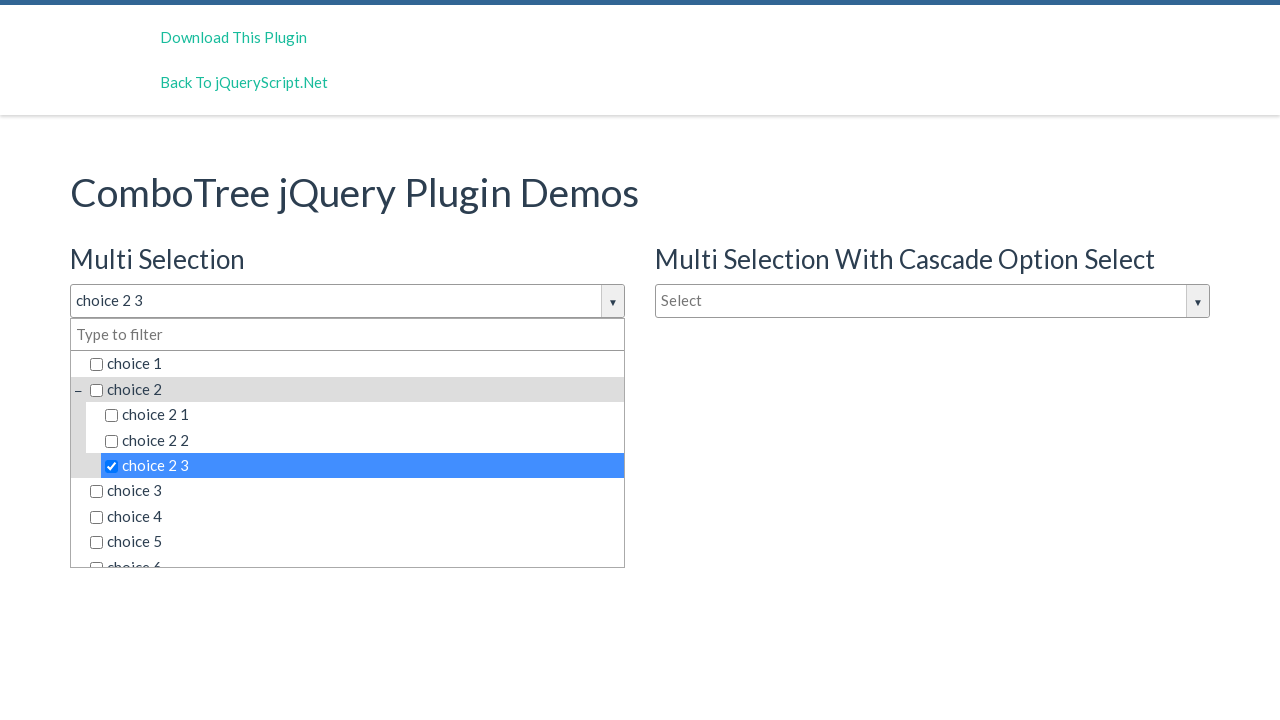

Selected 'choice 6' from the hierarchical dropdown at (355, 554) on span.comboTreeItemTitle:has-text('choice 6')
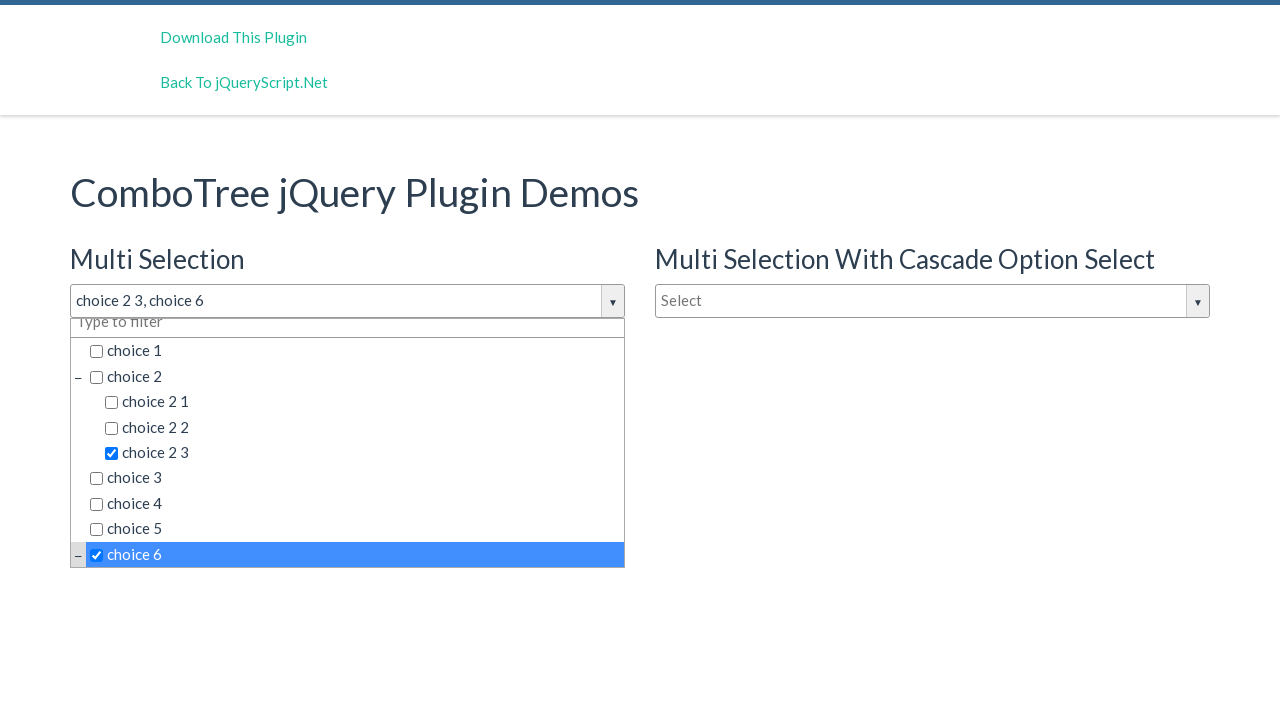

Selected 'choice 1' from the hierarchical dropdown at (355, 351) on span.comboTreeItemTitle:has-text('choice 1')
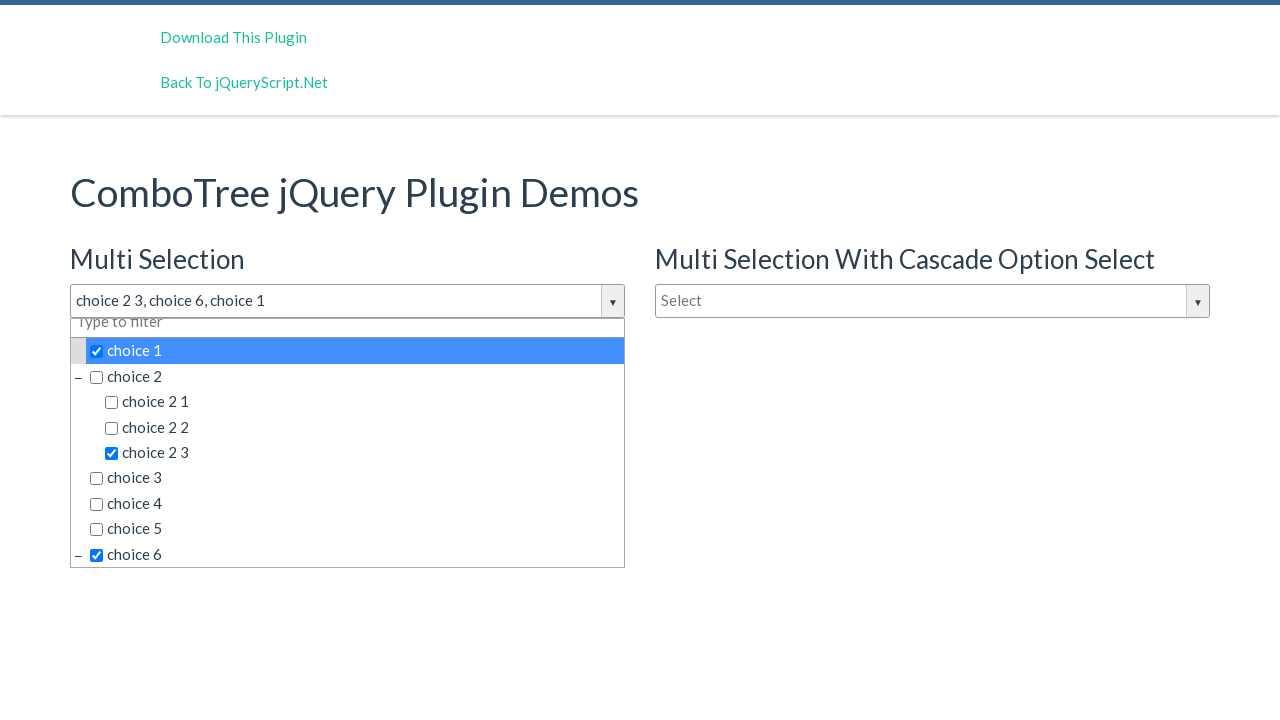

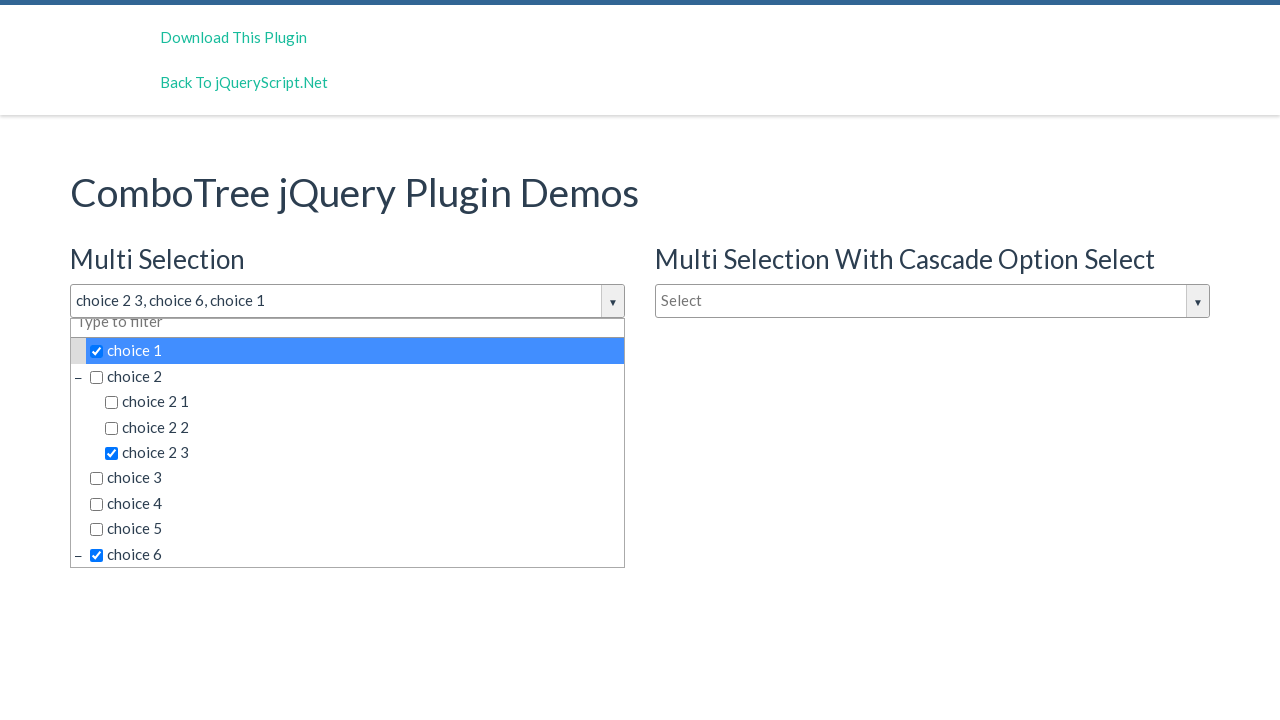